Navigates to Lagou job search page for Python positions and waits for the page to fully load

Starting URL: https://www.lagou.com/zhaopin/Python/

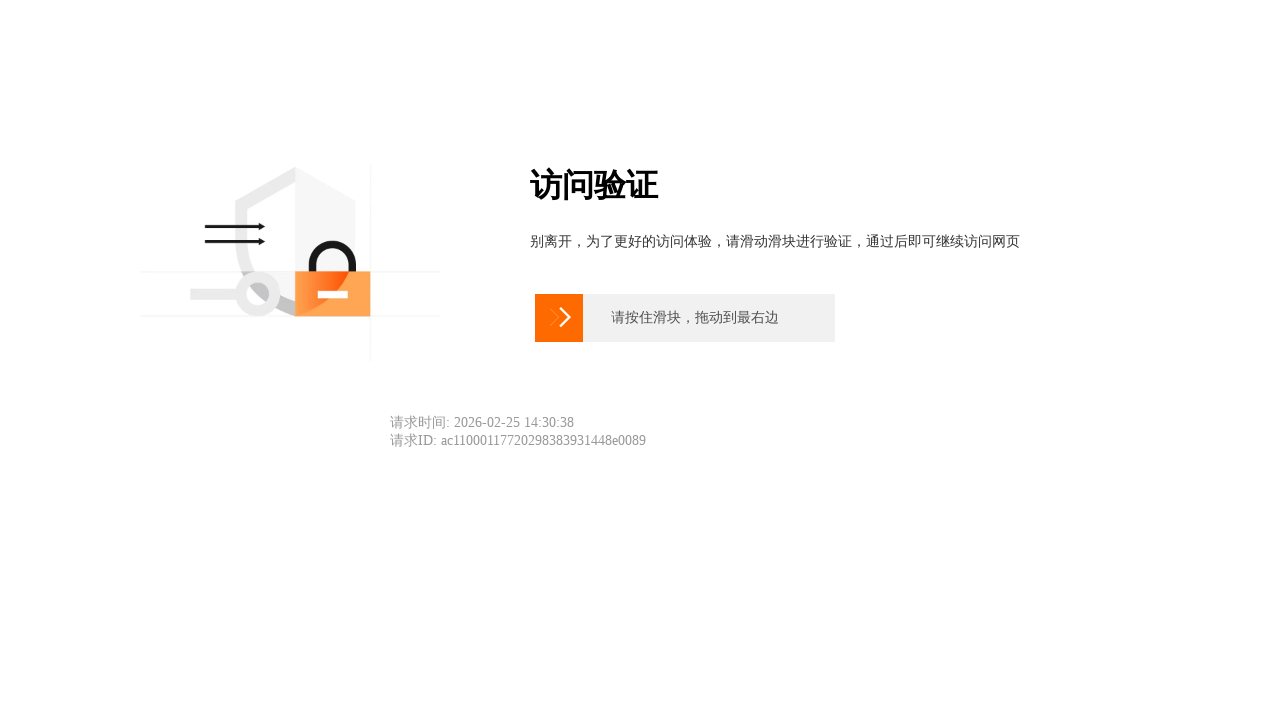

Navigated to Lagou job search page for Python positions
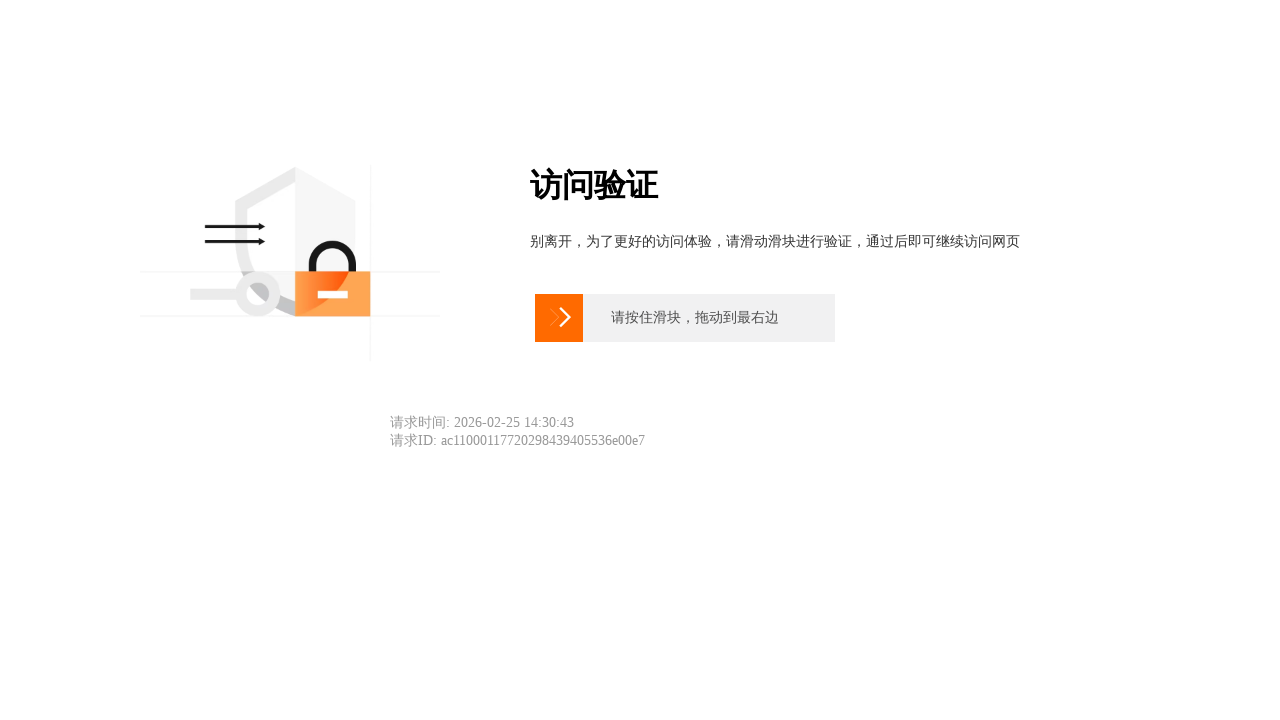

Waited for page to reach networkidle state
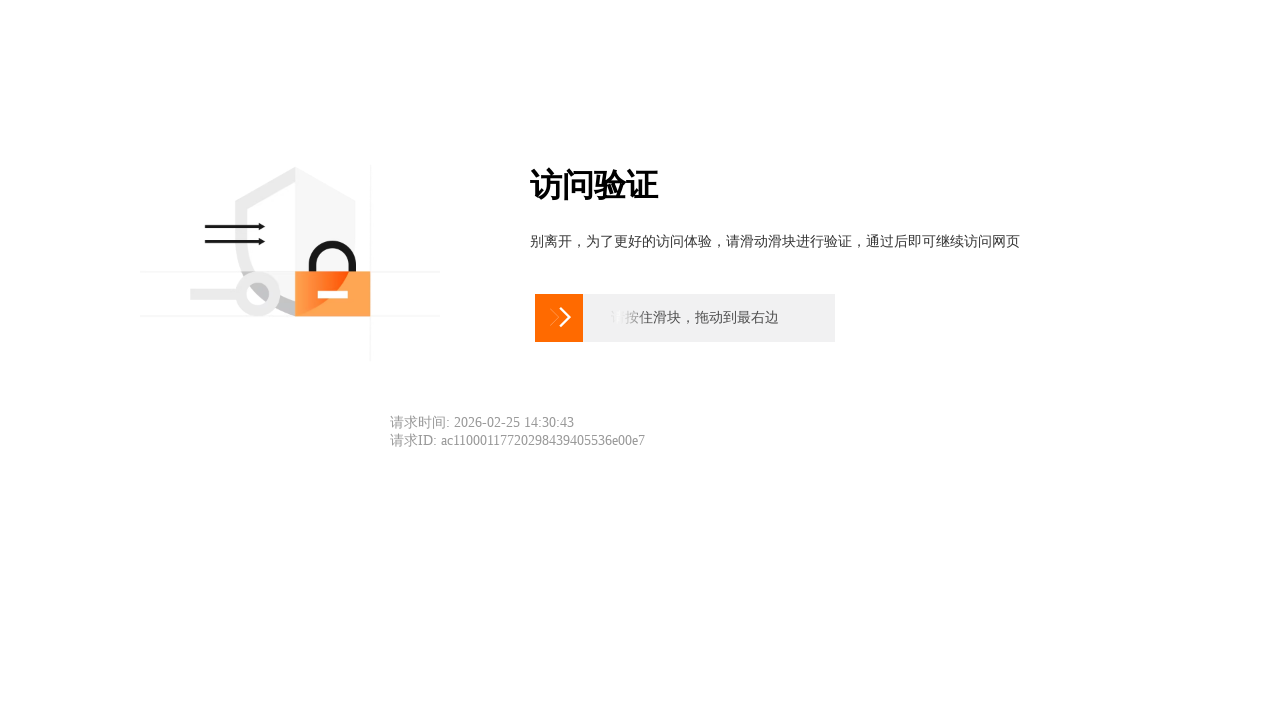

Verified that job listings are present on the page
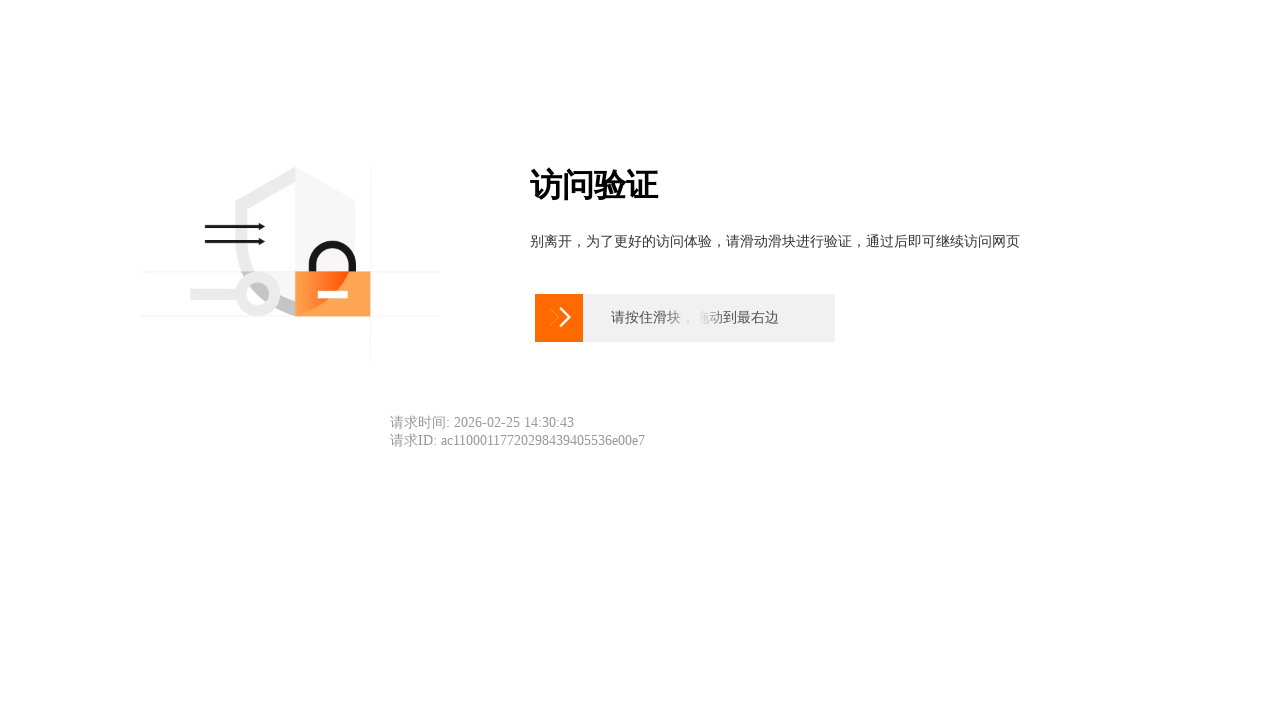

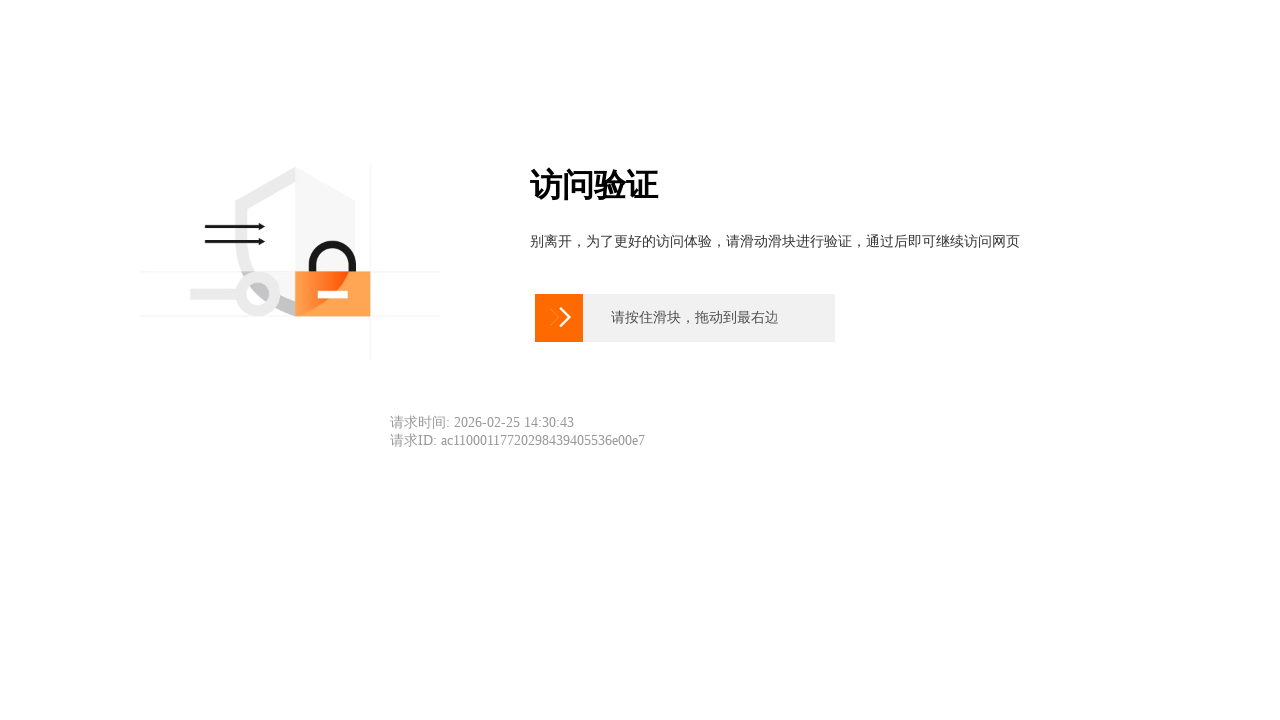